Tests radio button selection by clicking on the male gender option

Starting URL: https://trytestingthis.netlify.app/

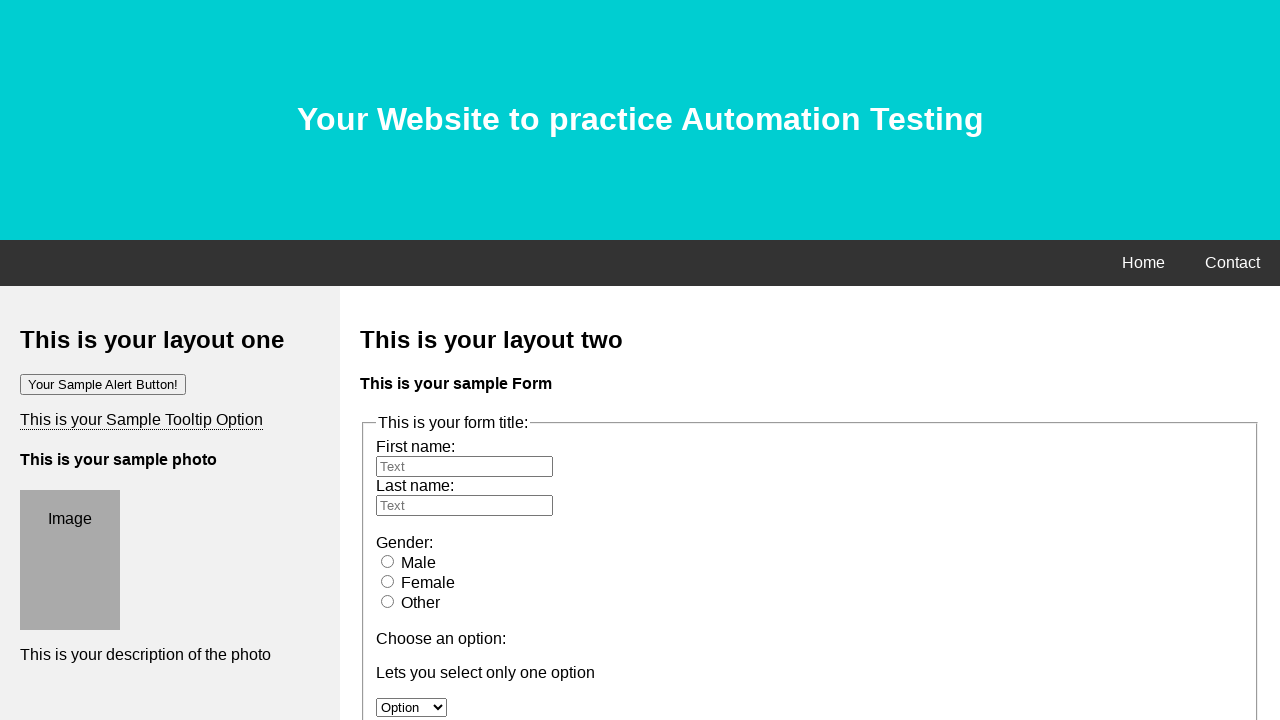

Navigated to the test page
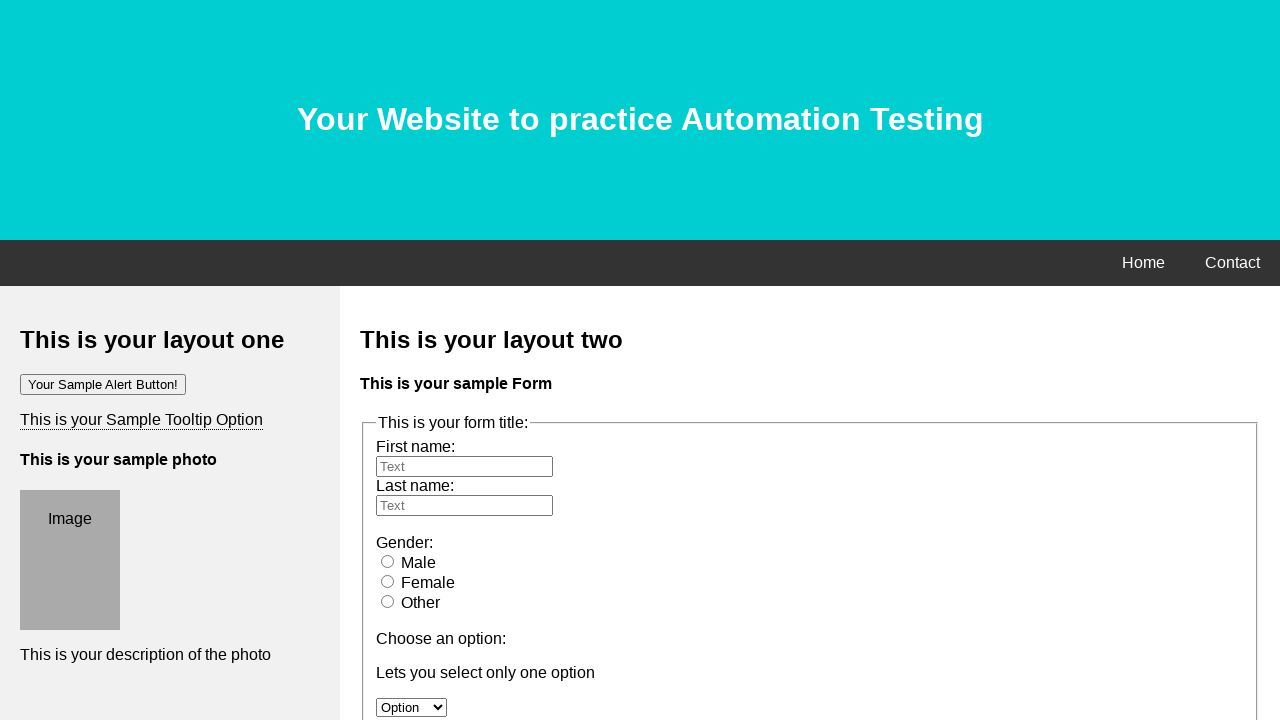

Clicked on the male gender radio button at (388, 561) on input[name='gender'][value='male']
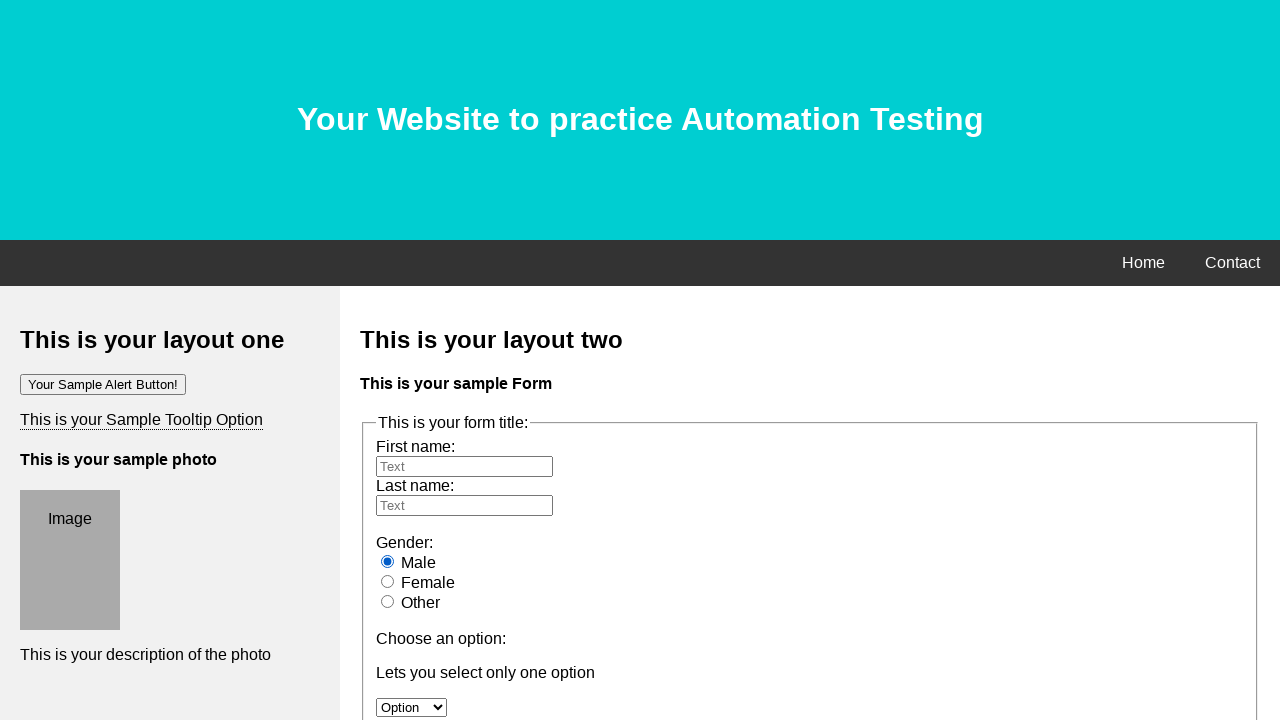

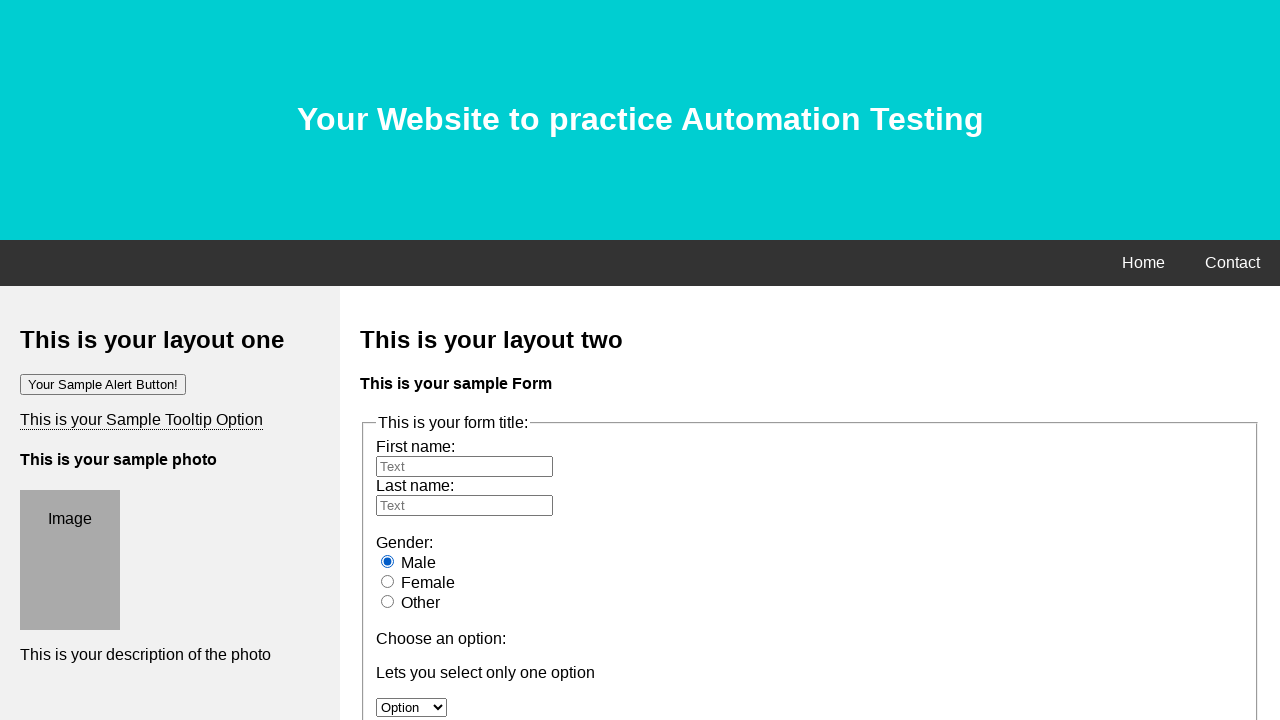